Tests that Clear completed button is hidden when there are no completed items

Starting URL: https://demo.playwright.dev/todomvc

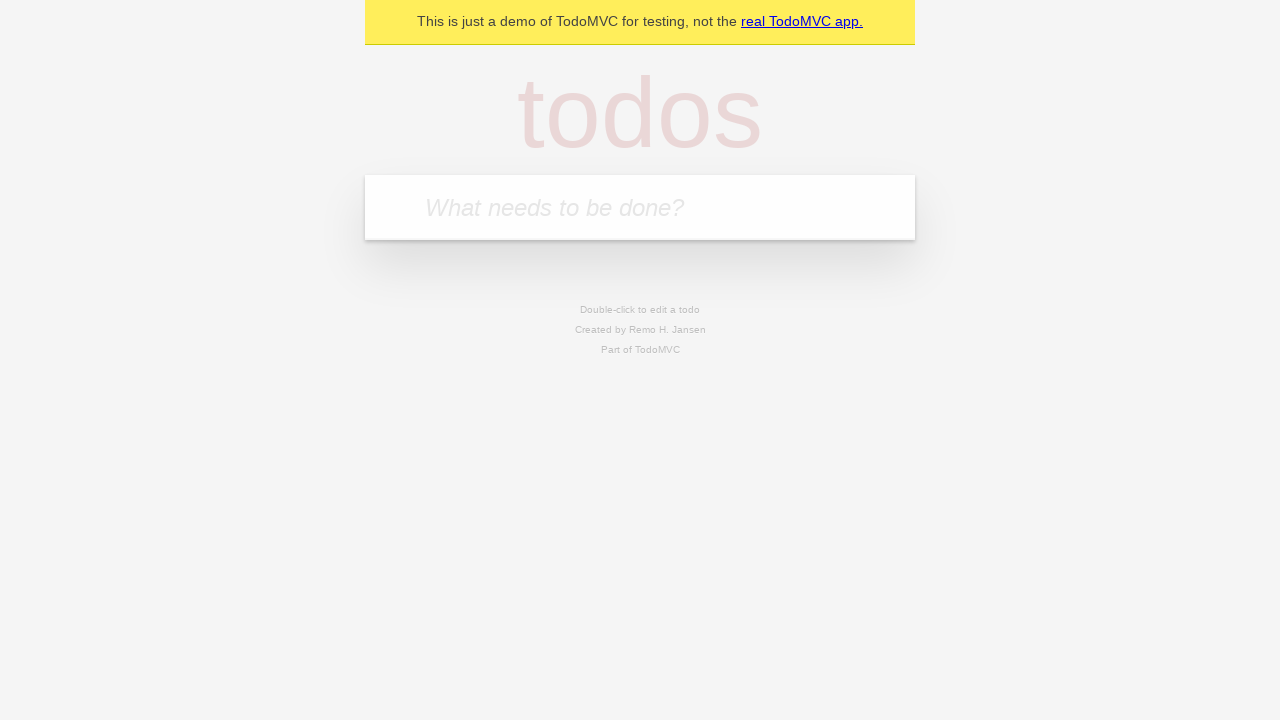

Filled todo input with 'buy some cheese' on internal:attr=[placeholder="What needs to be done?"i]
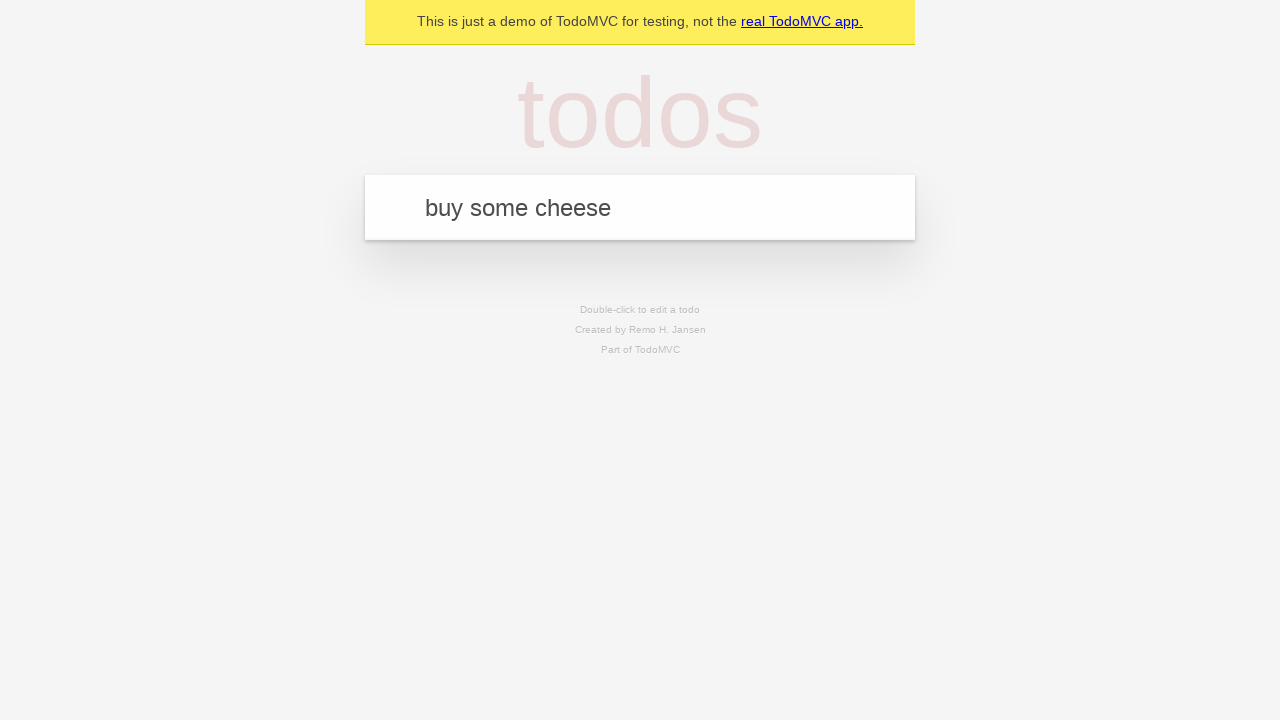

Pressed Enter to add first todo item on internal:attr=[placeholder="What needs to be done?"i]
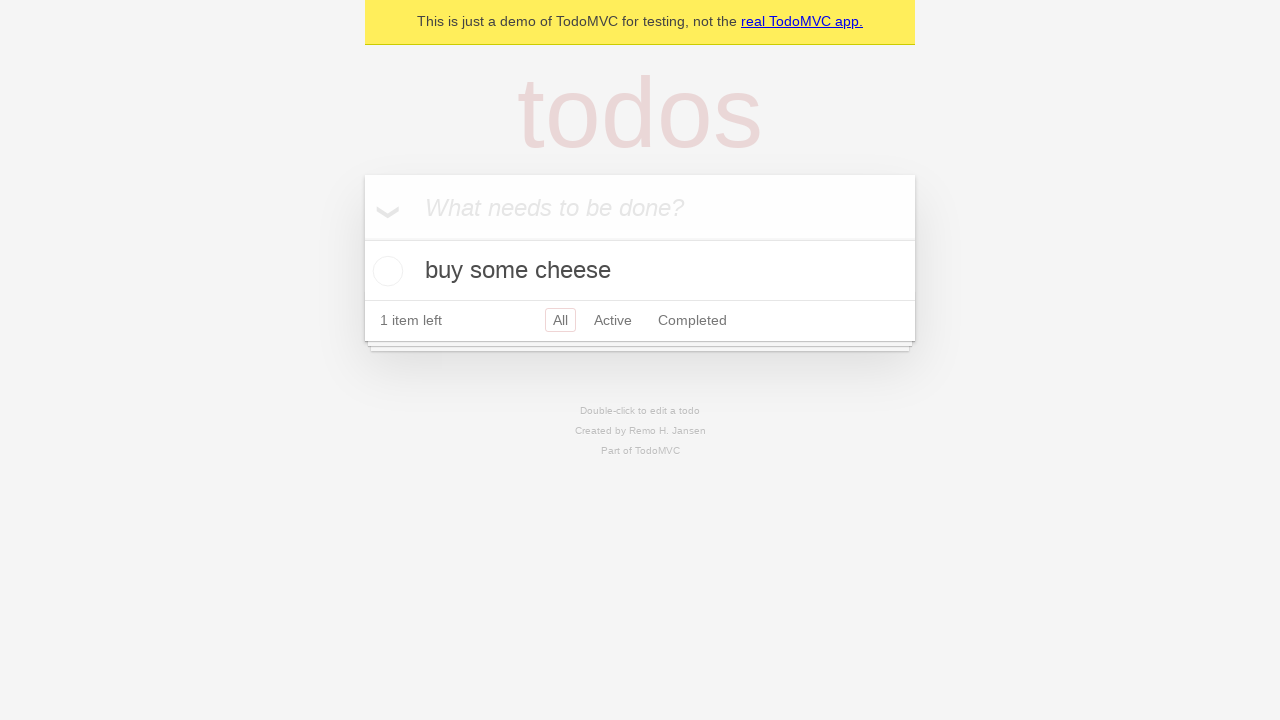

Filled todo input with 'feed the cat' on internal:attr=[placeholder="What needs to be done?"i]
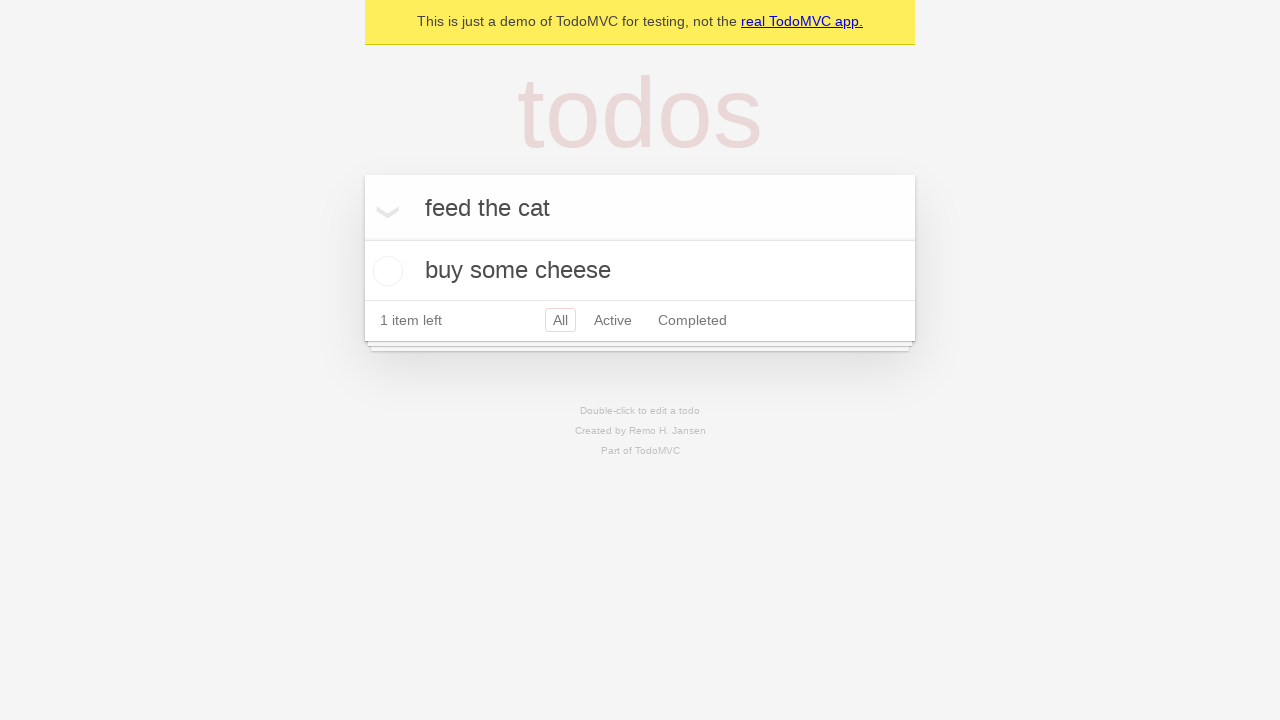

Pressed Enter to add second todo item on internal:attr=[placeholder="What needs to be done?"i]
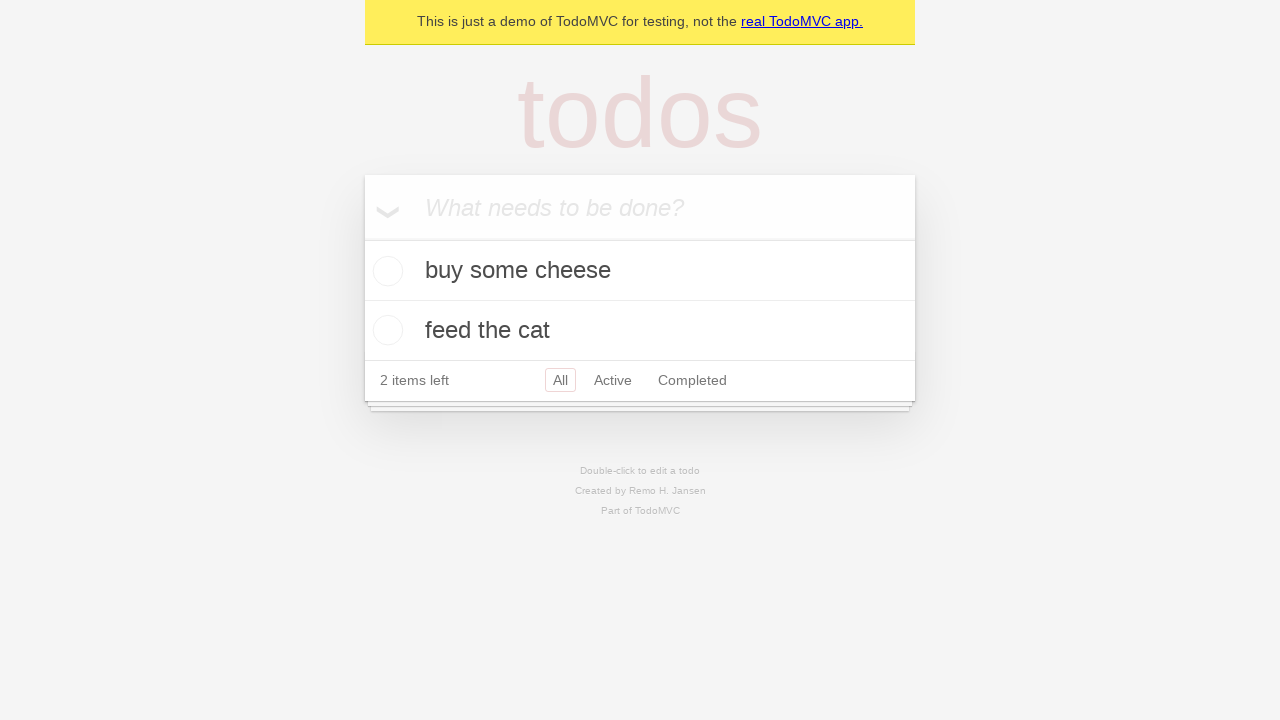

Filled todo input with 'book a doctors appointment' on internal:attr=[placeholder="What needs to be done?"i]
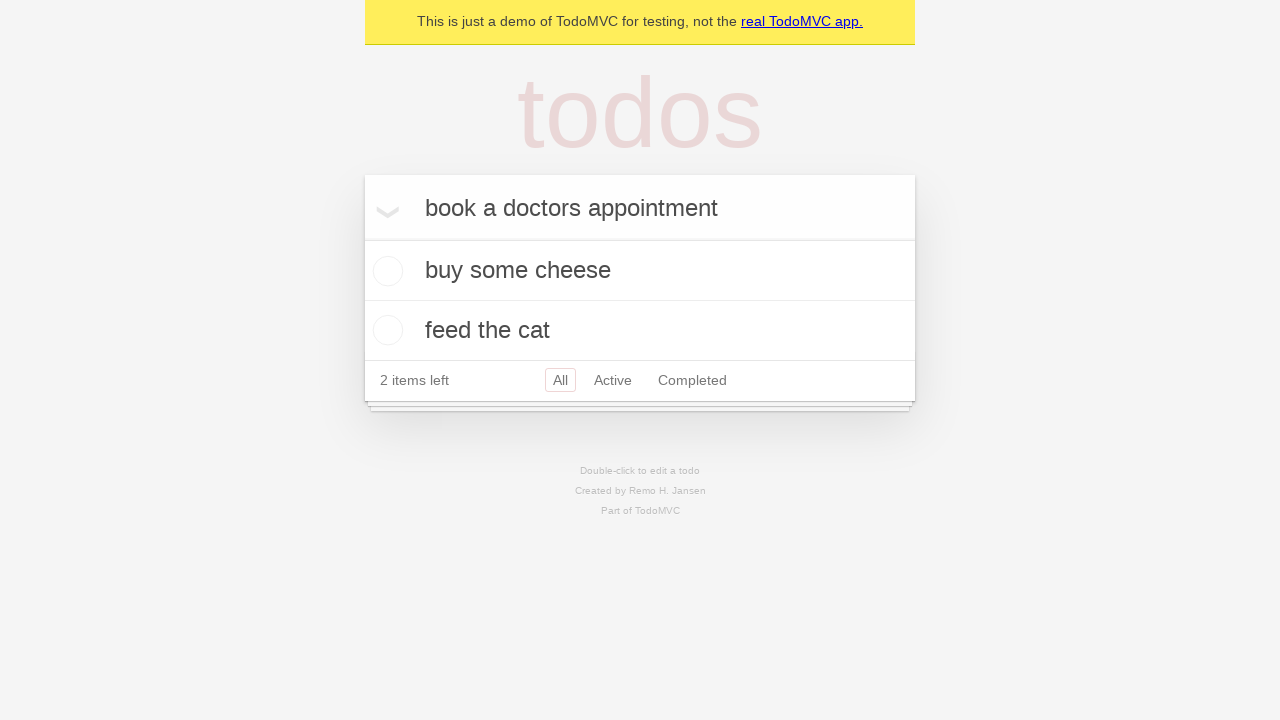

Pressed Enter to add third todo item on internal:attr=[placeholder="What needs to be done?"i]
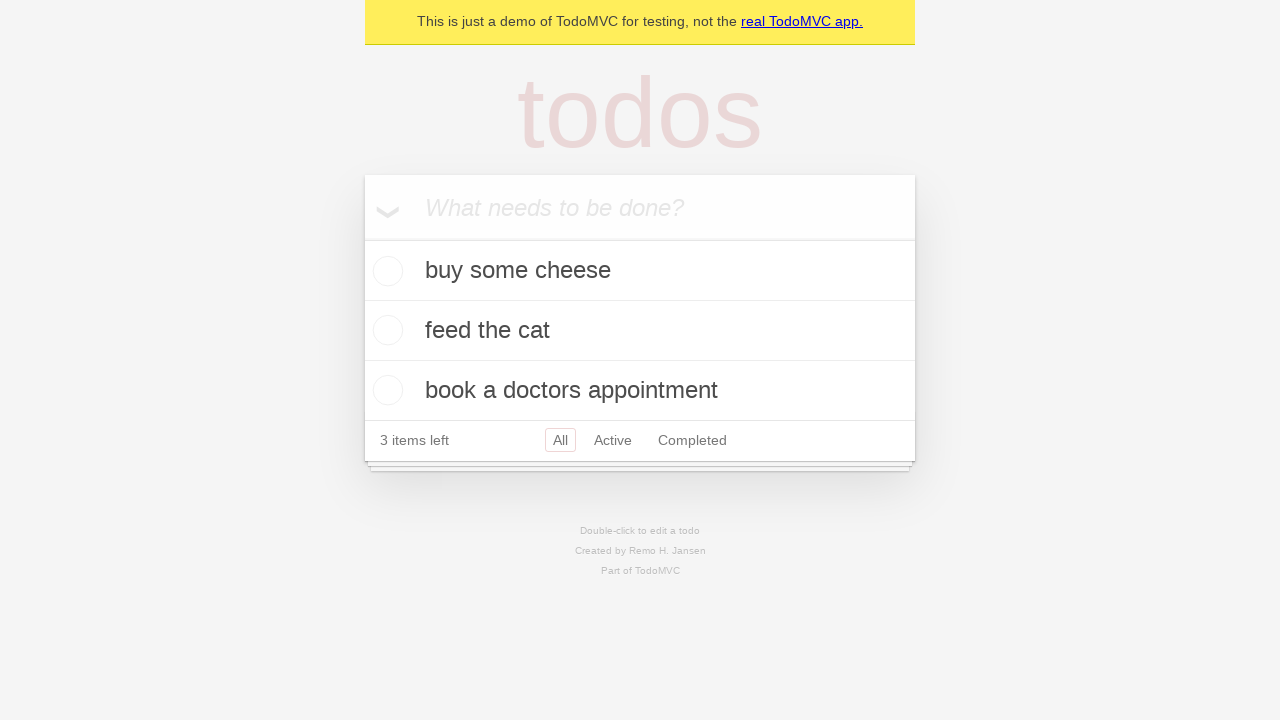

Checked the first todo item to mark it as completed at (385, 271) on .todo-list li .toggle >> nth=0
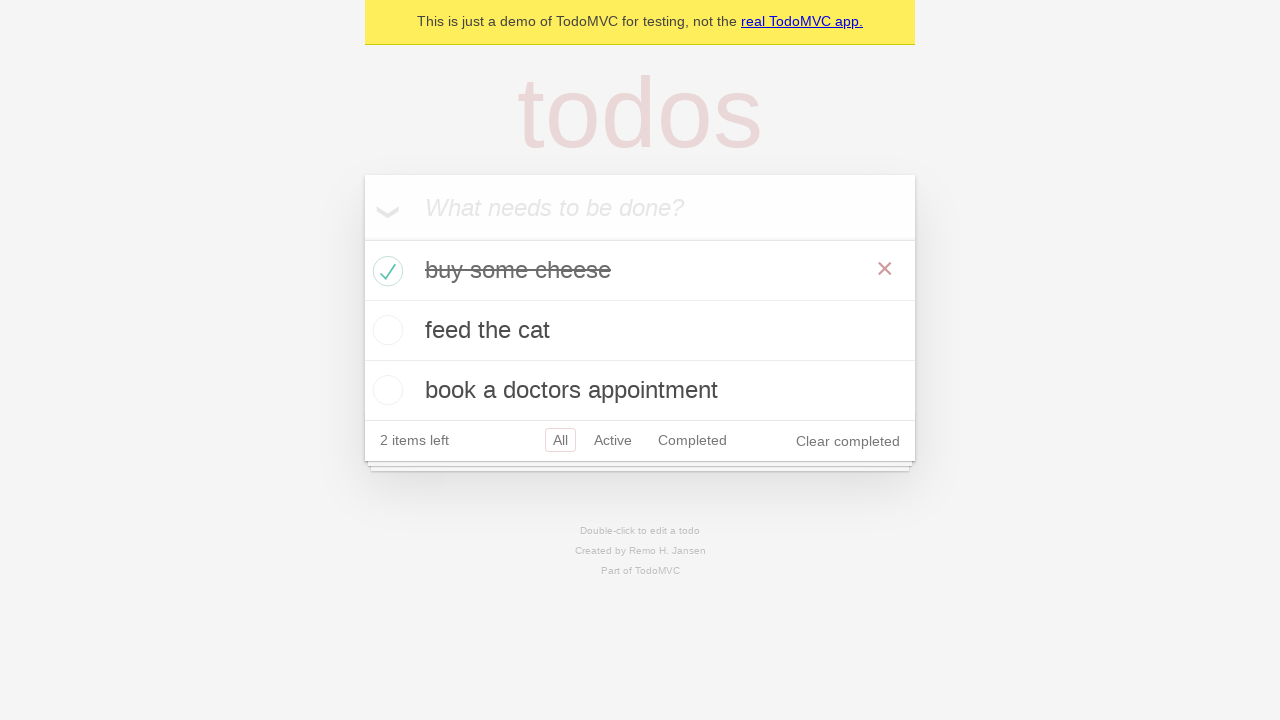

Clicked Clear completed button to remove completed item at (848, 441) on internal:role=button[name="Clear completed"i]
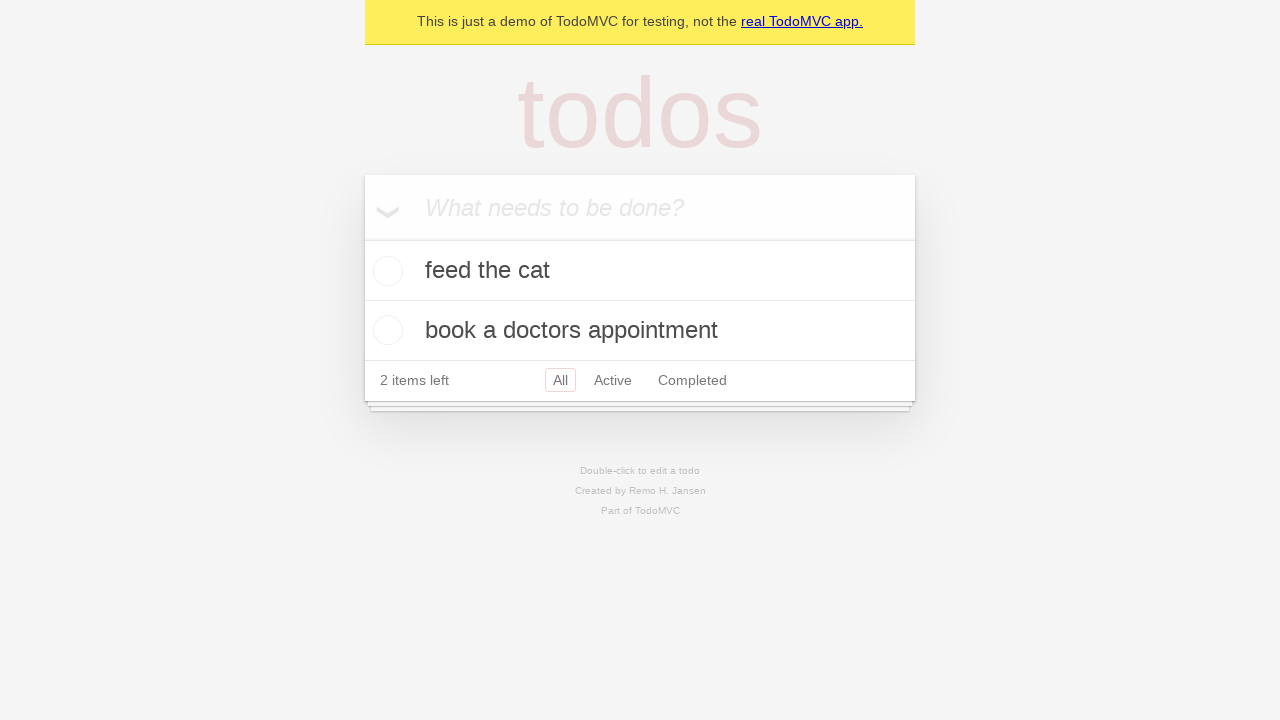

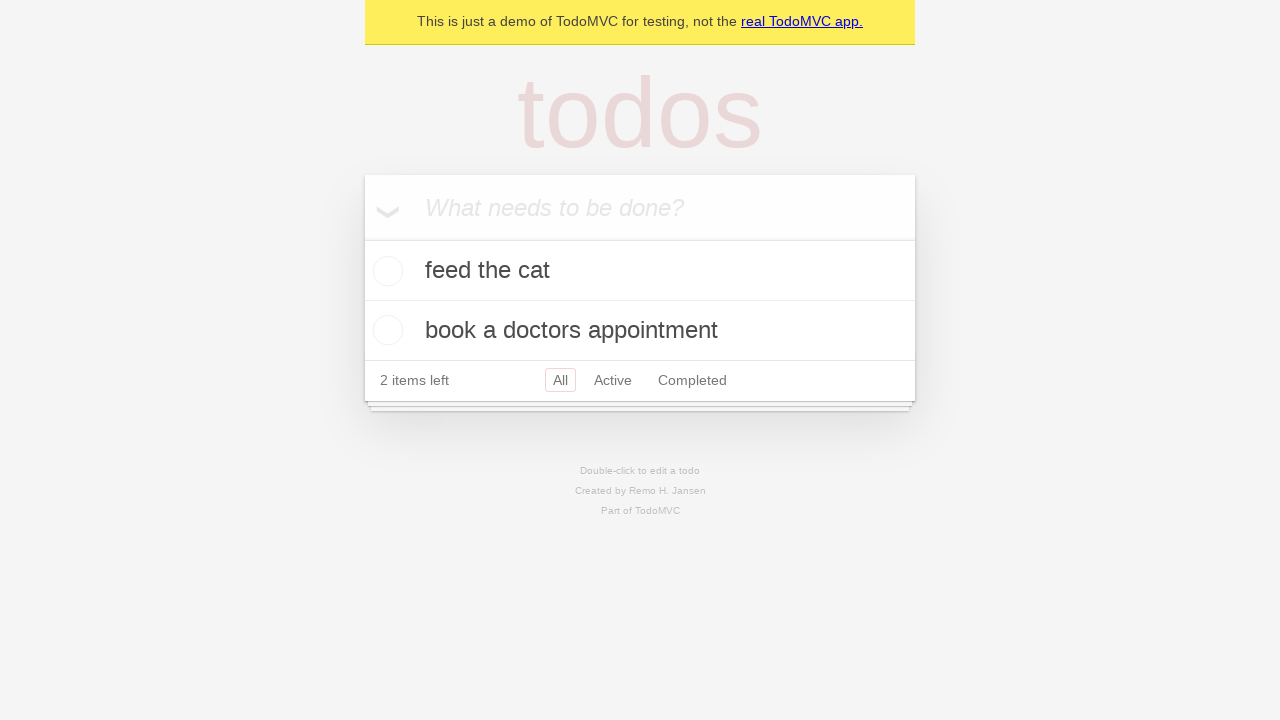